Tests checkbox enable/disable functionality by clicking disable and enable buttons, then interacting with the checkbox to verify its state changes

Starting URL: https://www.plus2net.com/javascript_tutorial/checkbox-disable-demo.php

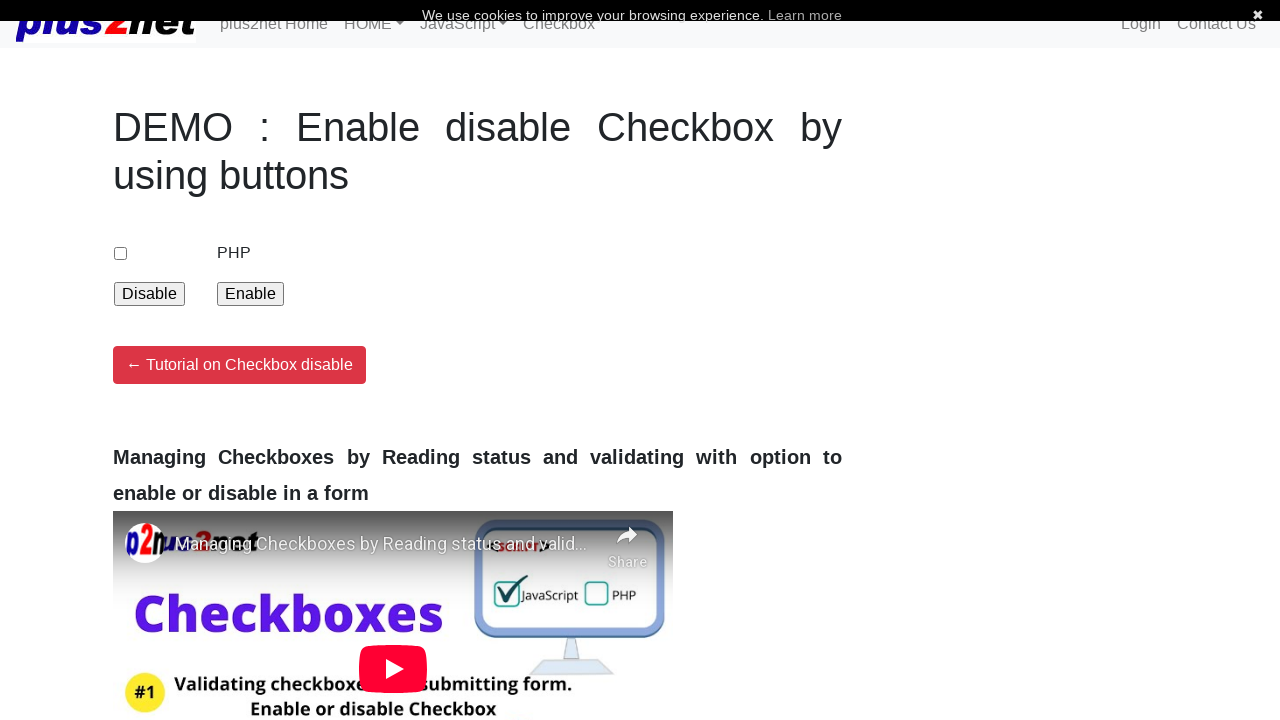

Clicked the Disable button to disable the checkbox at (150, 294) on xpath=//ancestor::tbody//tr//td//input[@value='Disable']
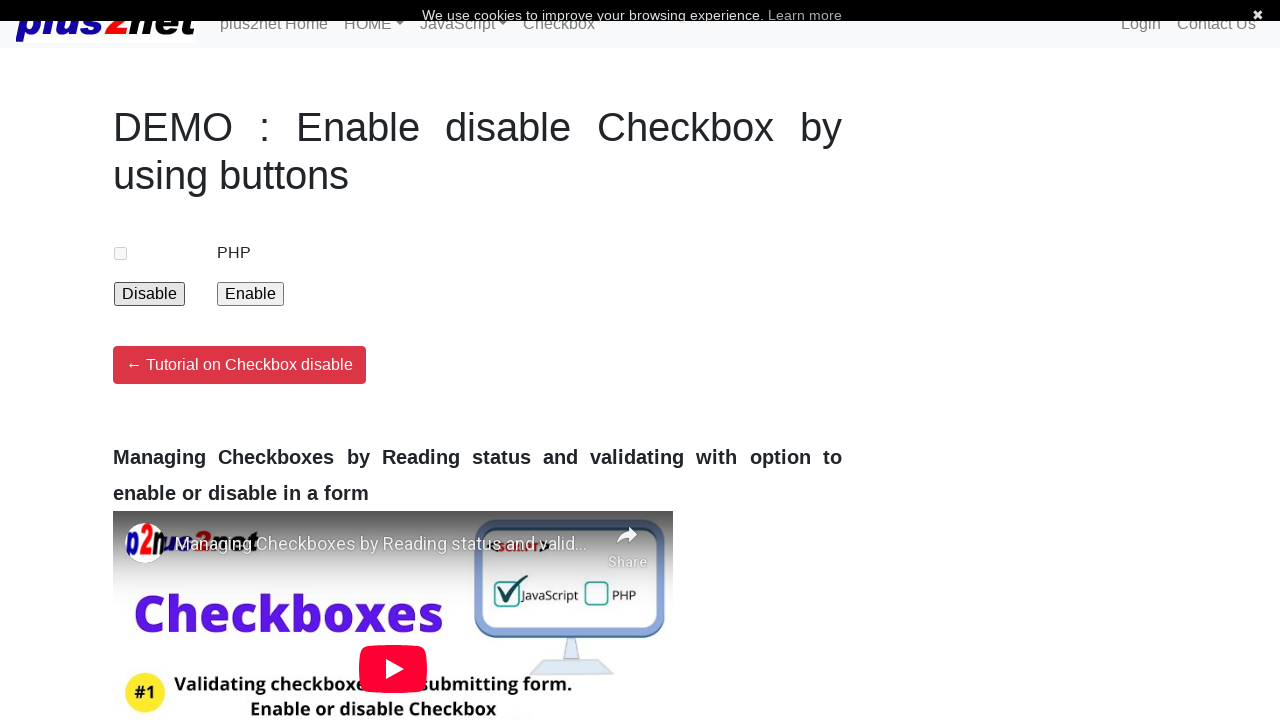

Clicked the Enable button to enable the checkbox at (251, 294) on xpath=//ancestor::tbody//tr//td//input[@value='Enable']
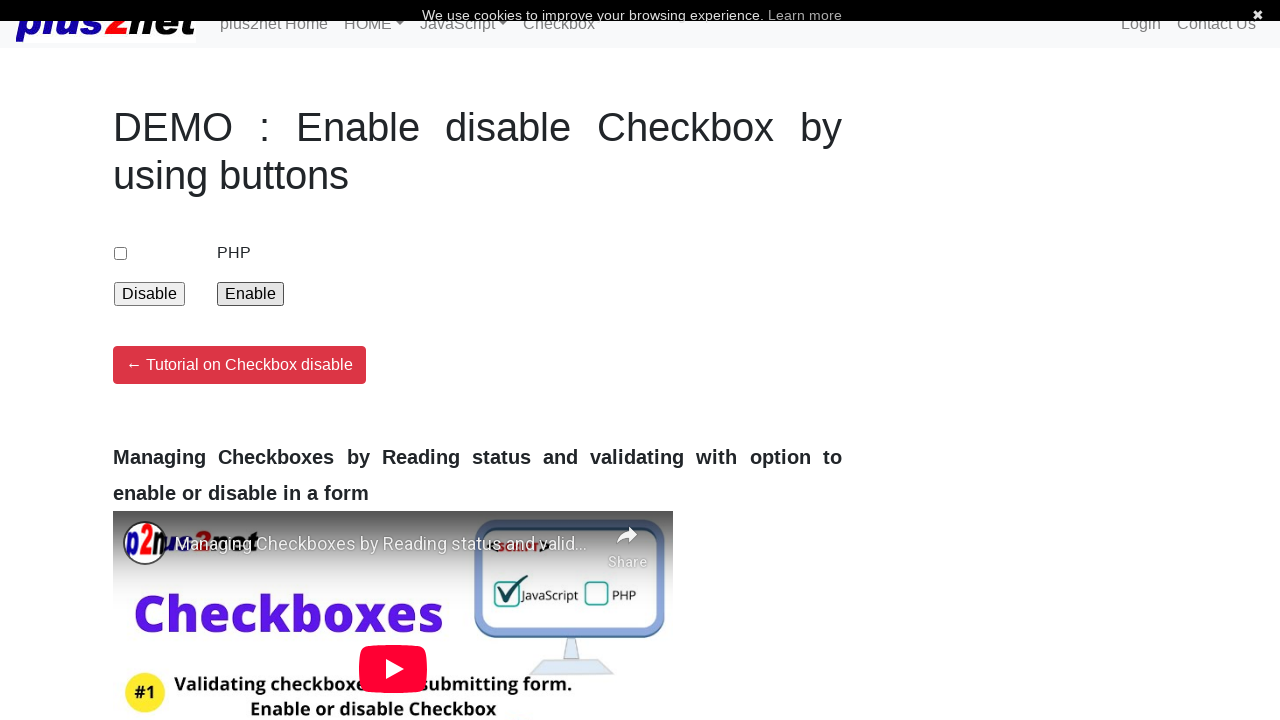

Clicked the checkbox to verify it is now enabled and functional at (121, 253) on #ck1
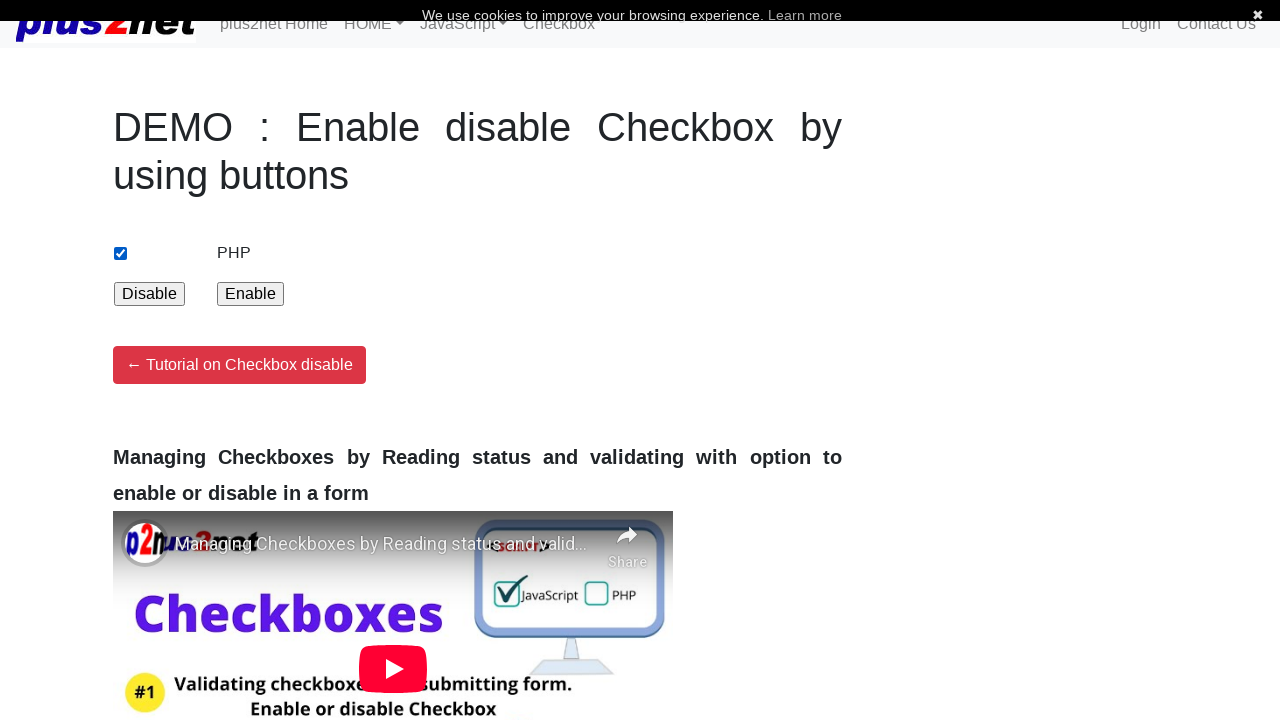

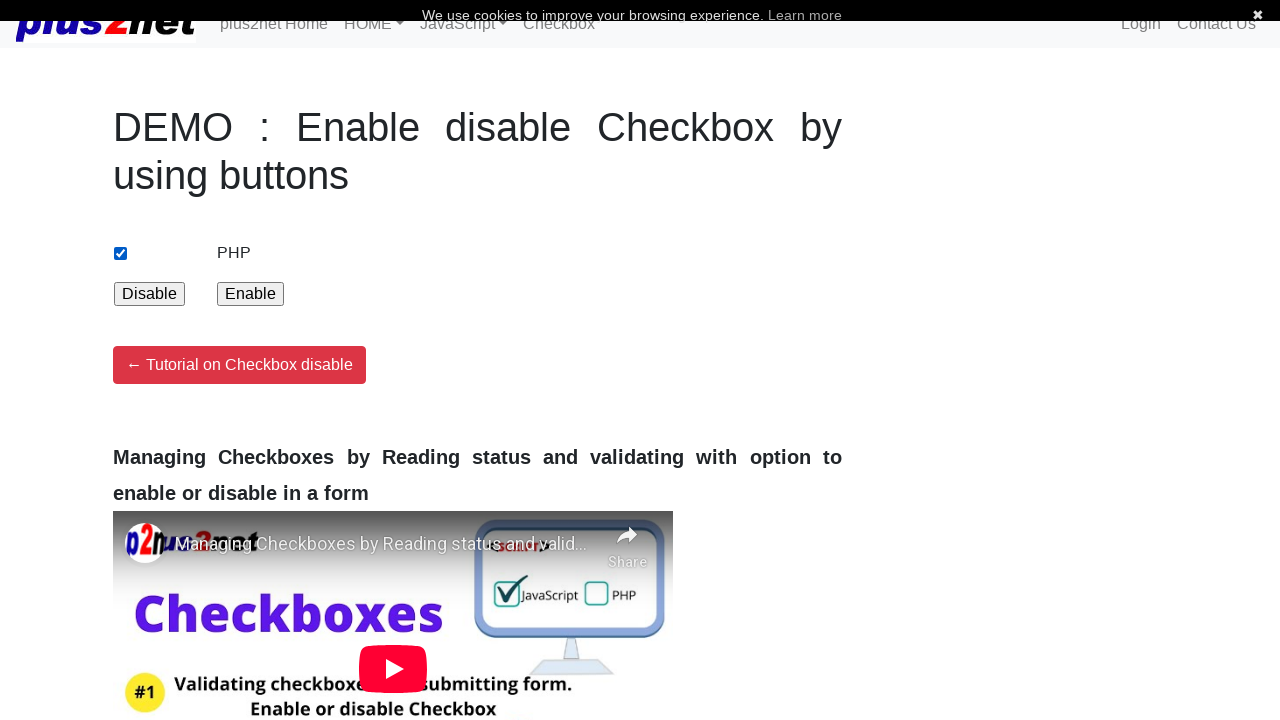